Tests form filling functionality by clicking a link found by partial text (calculated number), then filling out a form with first name, last name, city, and country fields, and submitting it.

Starting URL: http://suninjuly.github.io/find_link_text

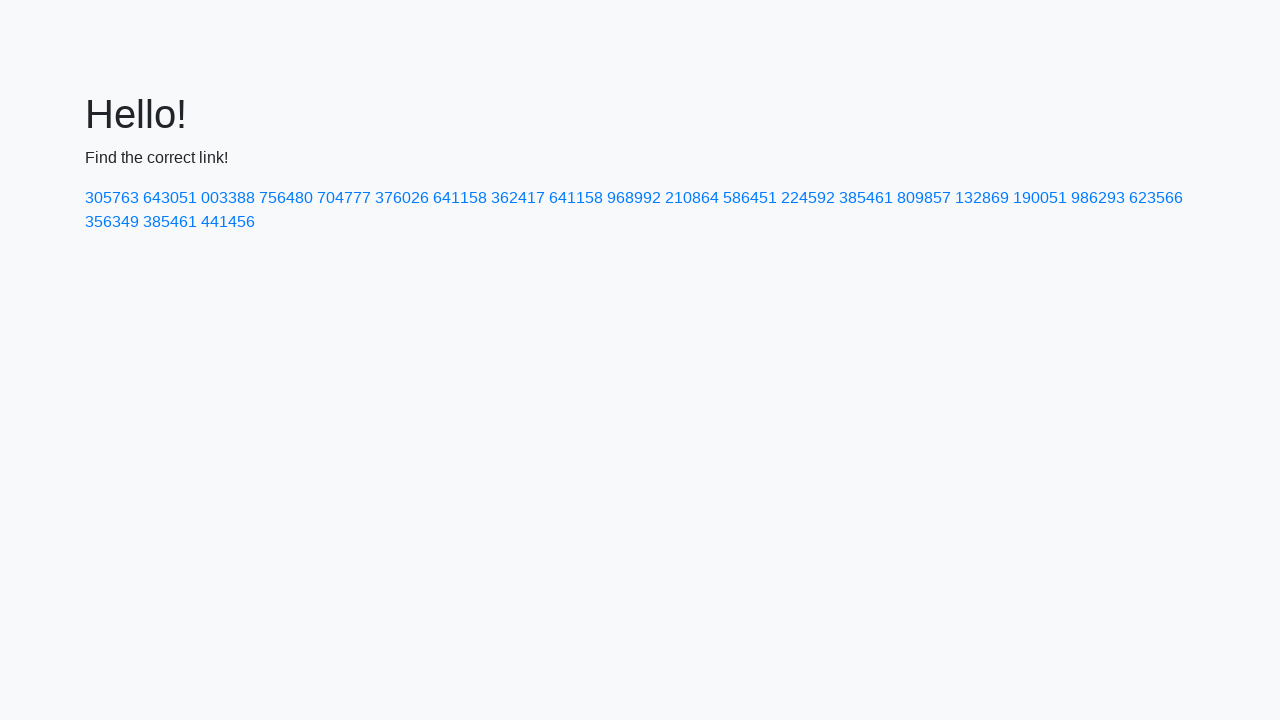

Clicked link with calculated text '224592' at (808, 198) on a:has-text('224592')
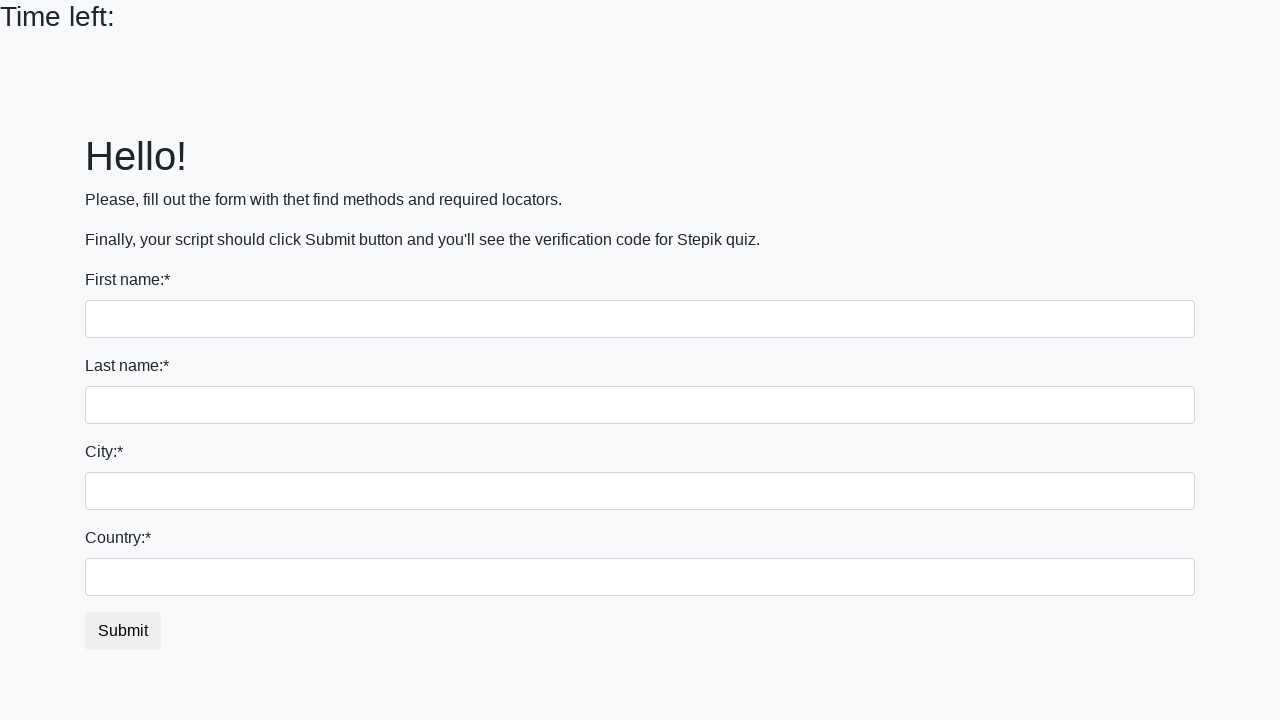

Filled first name field with 'Ivan' on input:first-of-type
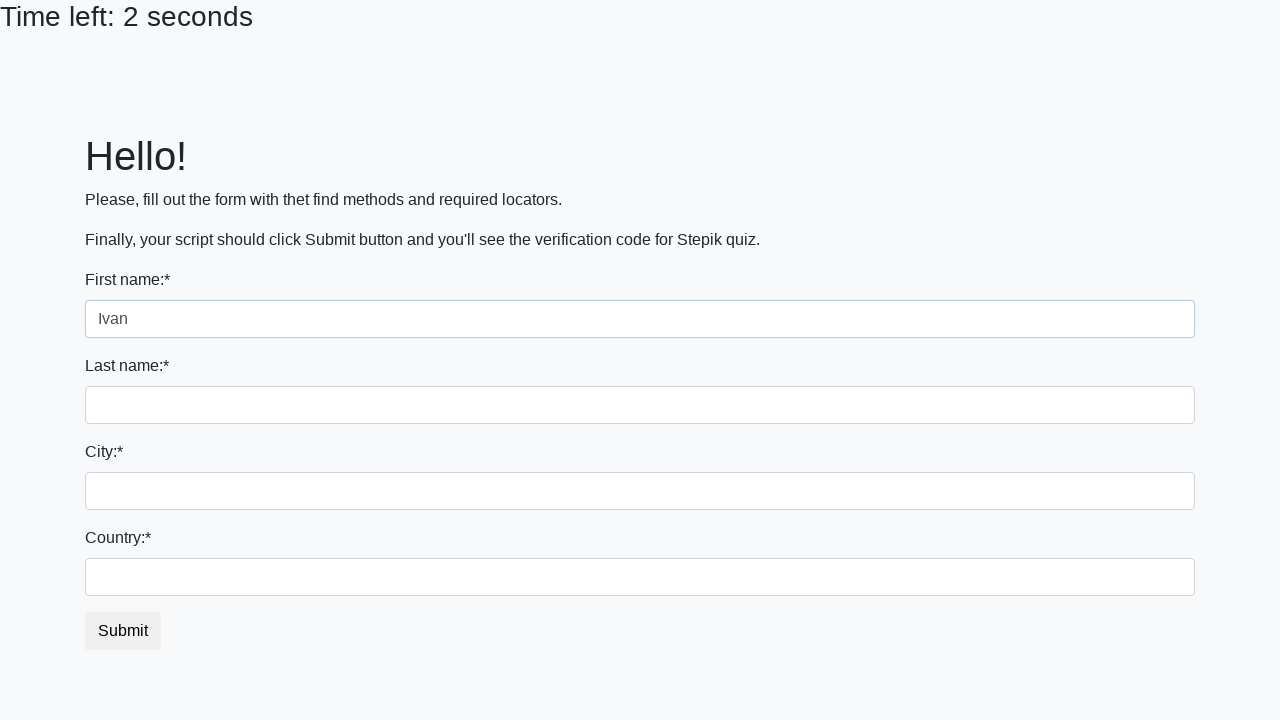

Filled last name field with 'Petrov' on input[name='last_name']
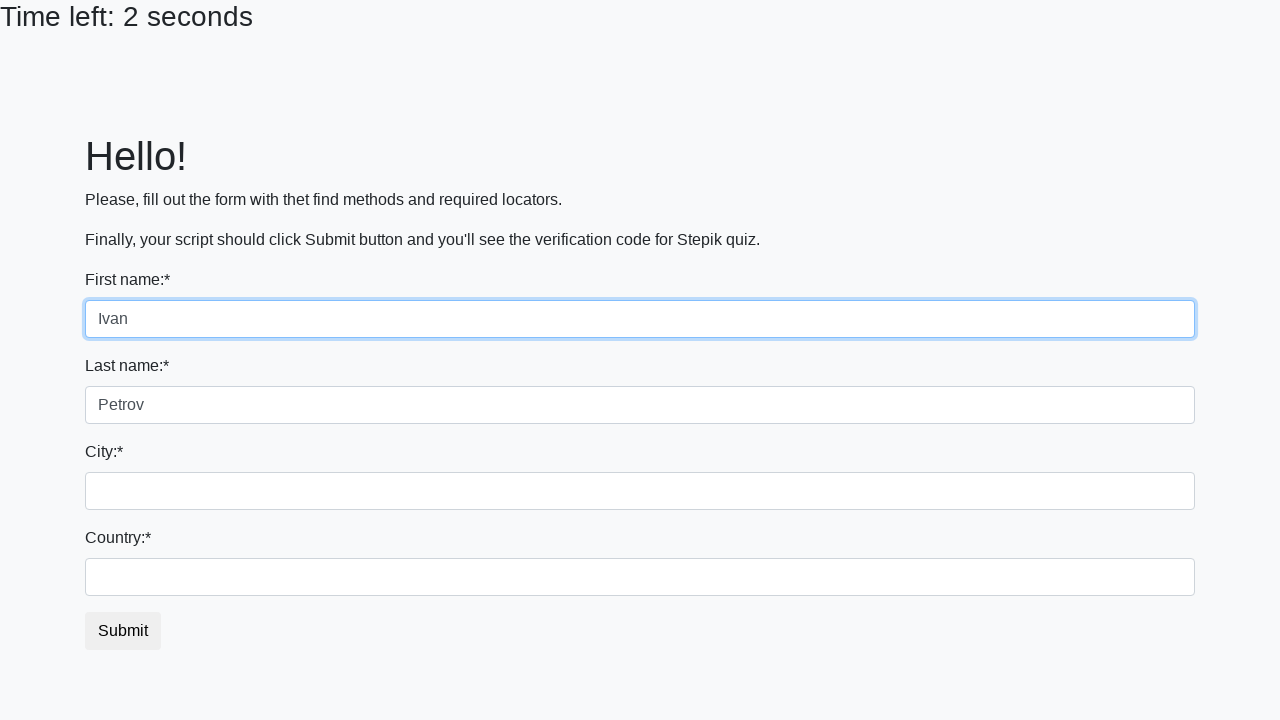

Filled city field with 'Smolensk' on input.city
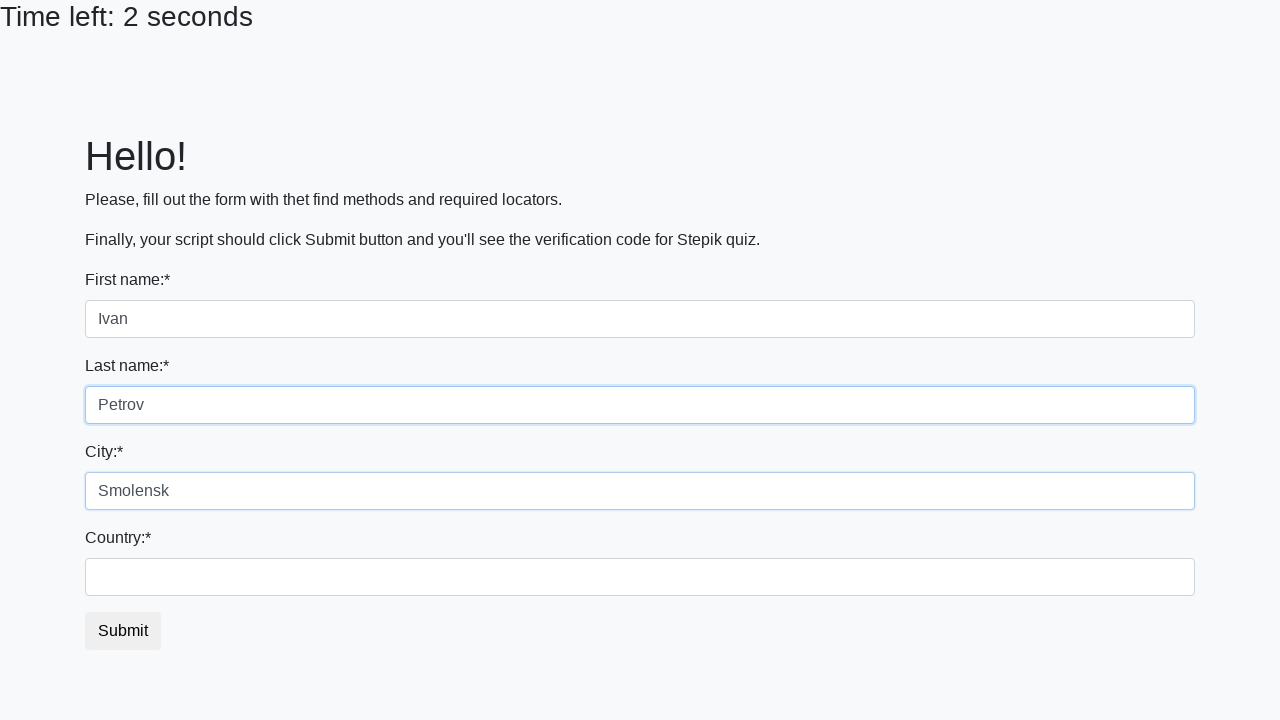

Filled country field with 'Russia' on #country
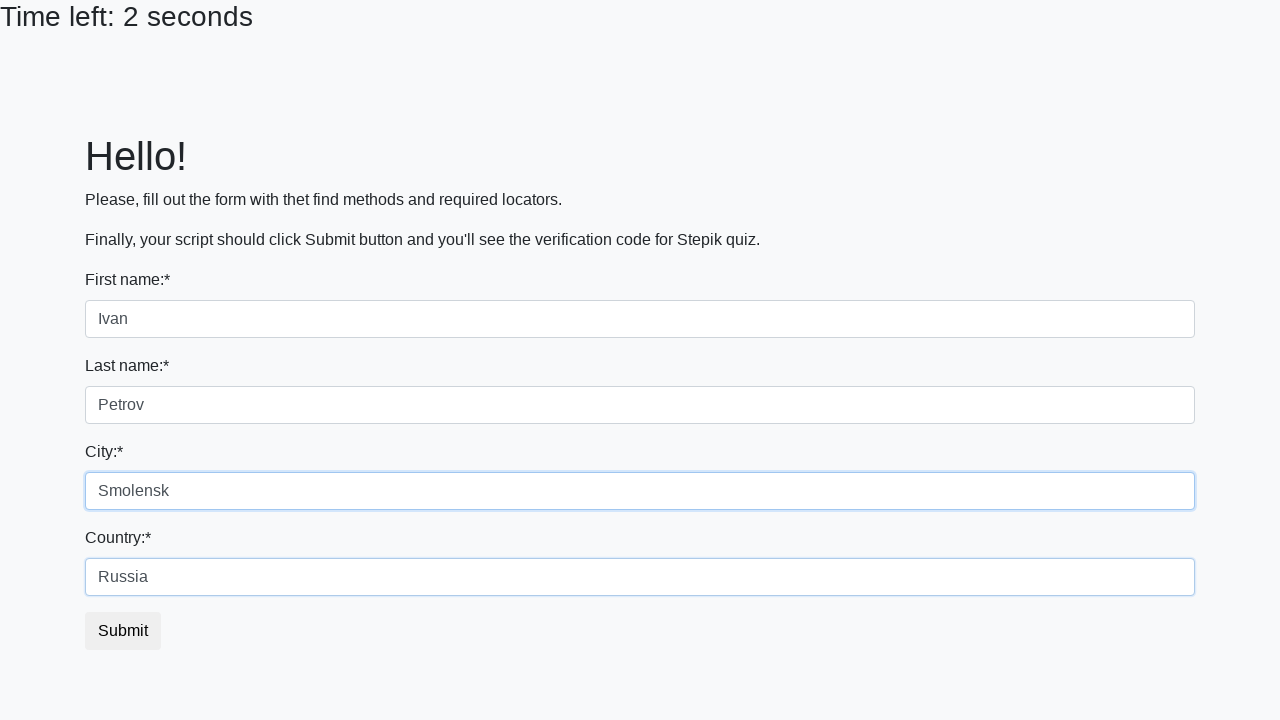

Clicked submit button to submit form at (123, 631) on button.btn
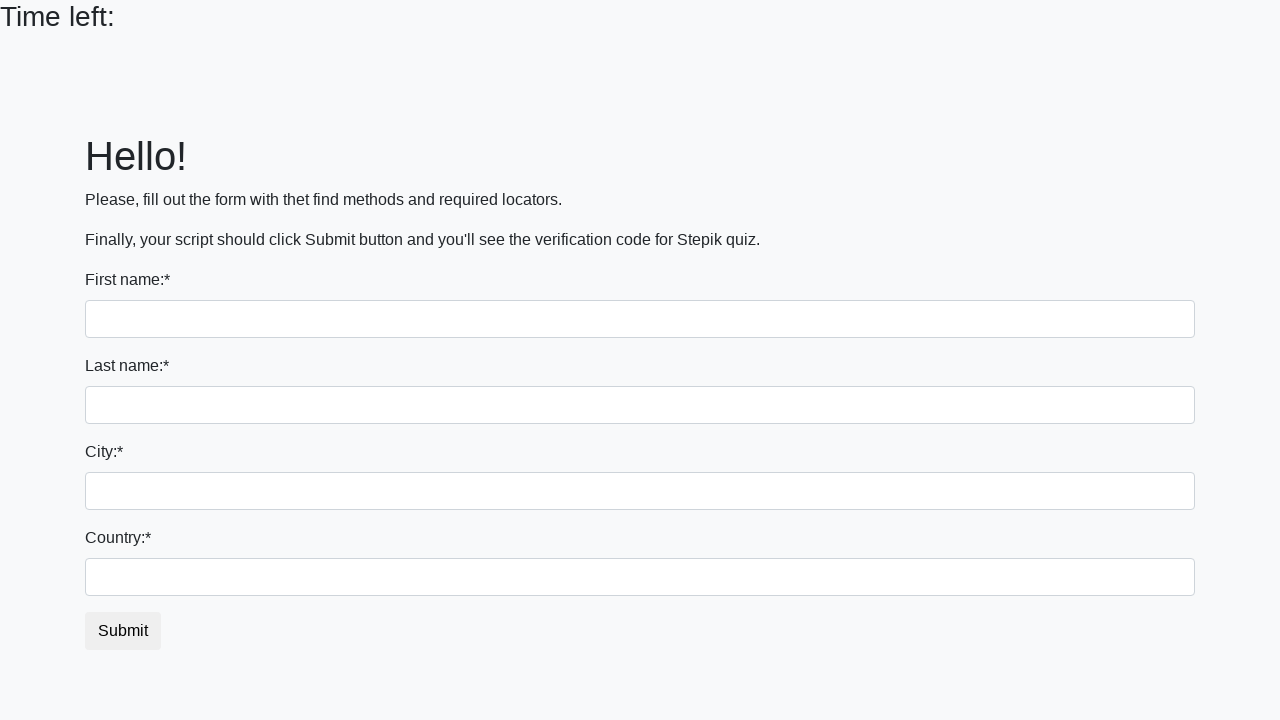

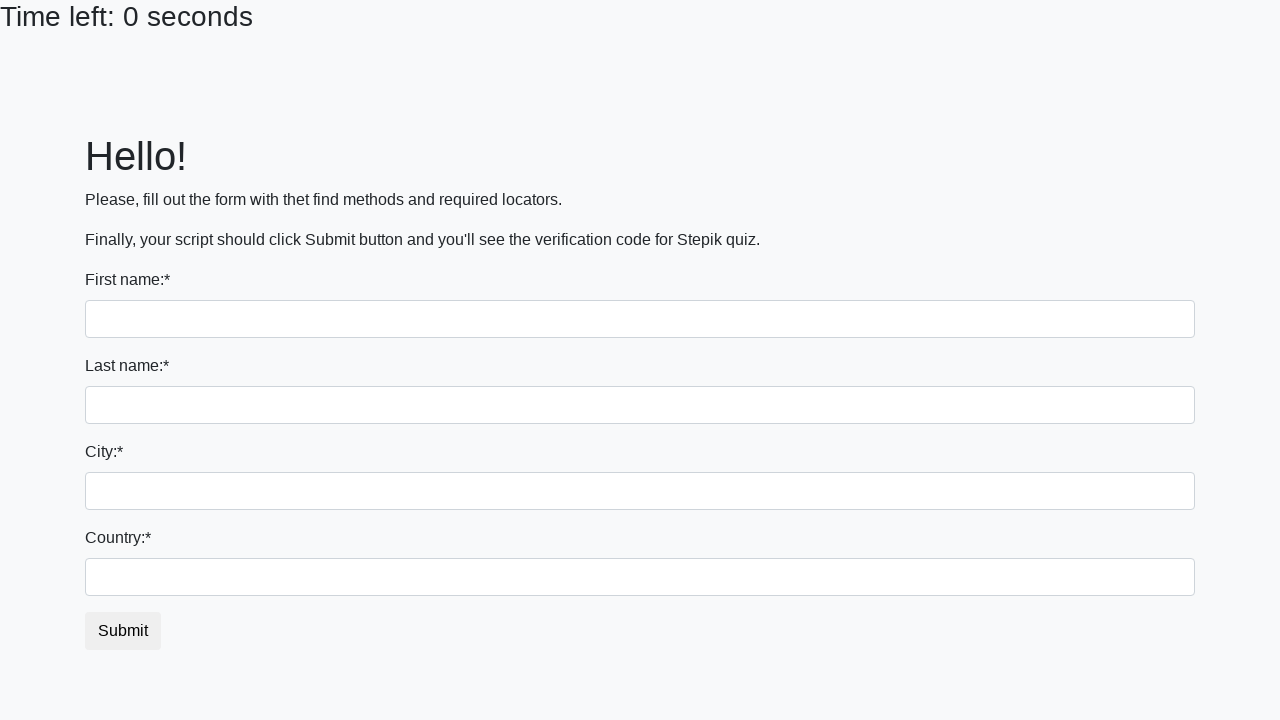